Tests a verification button on a page that involves implicit waiting - clicks a verify button and checks that a successful message appears

Starting URL: http://suninjuly.github.io/wait1.html

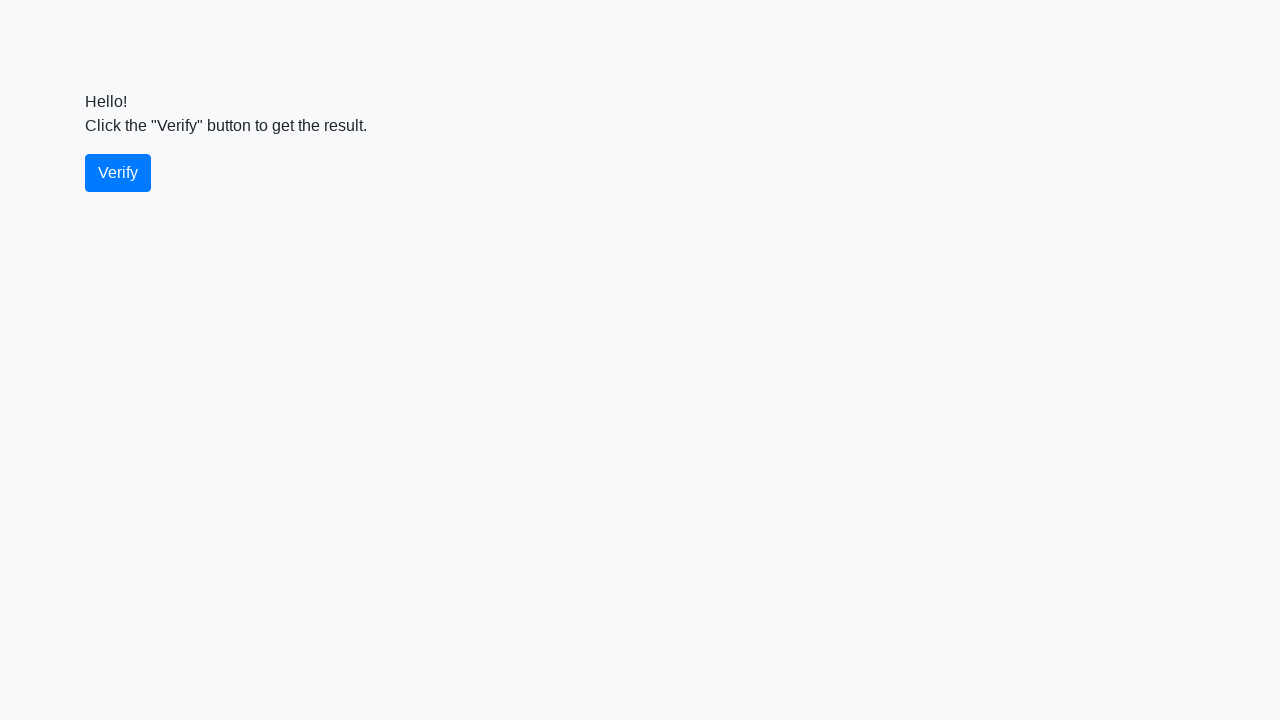

Clicked the verify button at (118, 173) on #verify
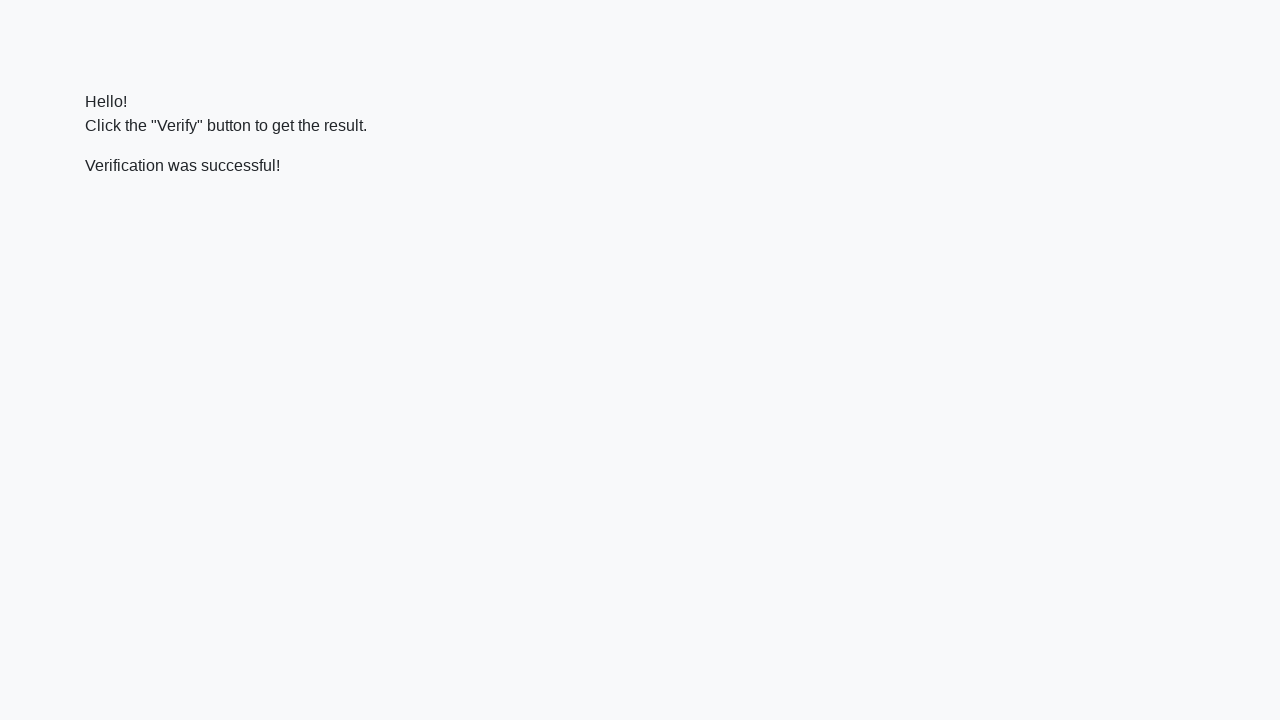

Success message appeared and became visible
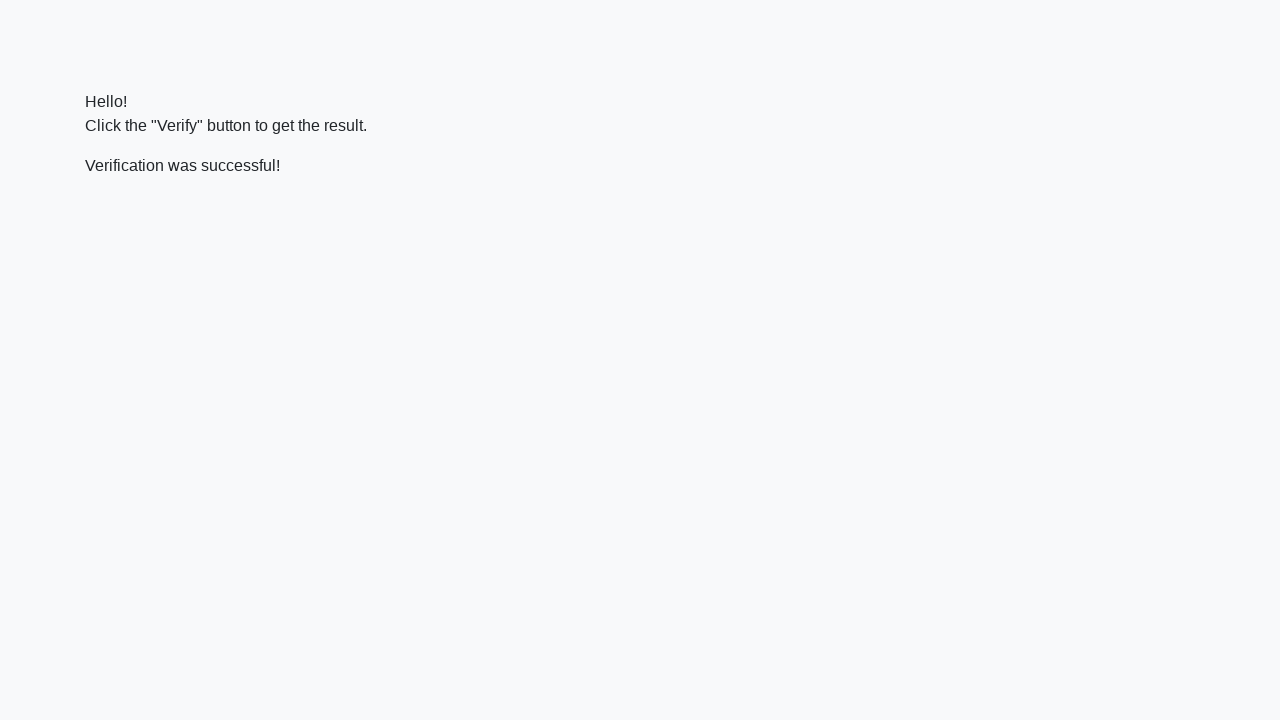

Verified that success message contains 'successful'
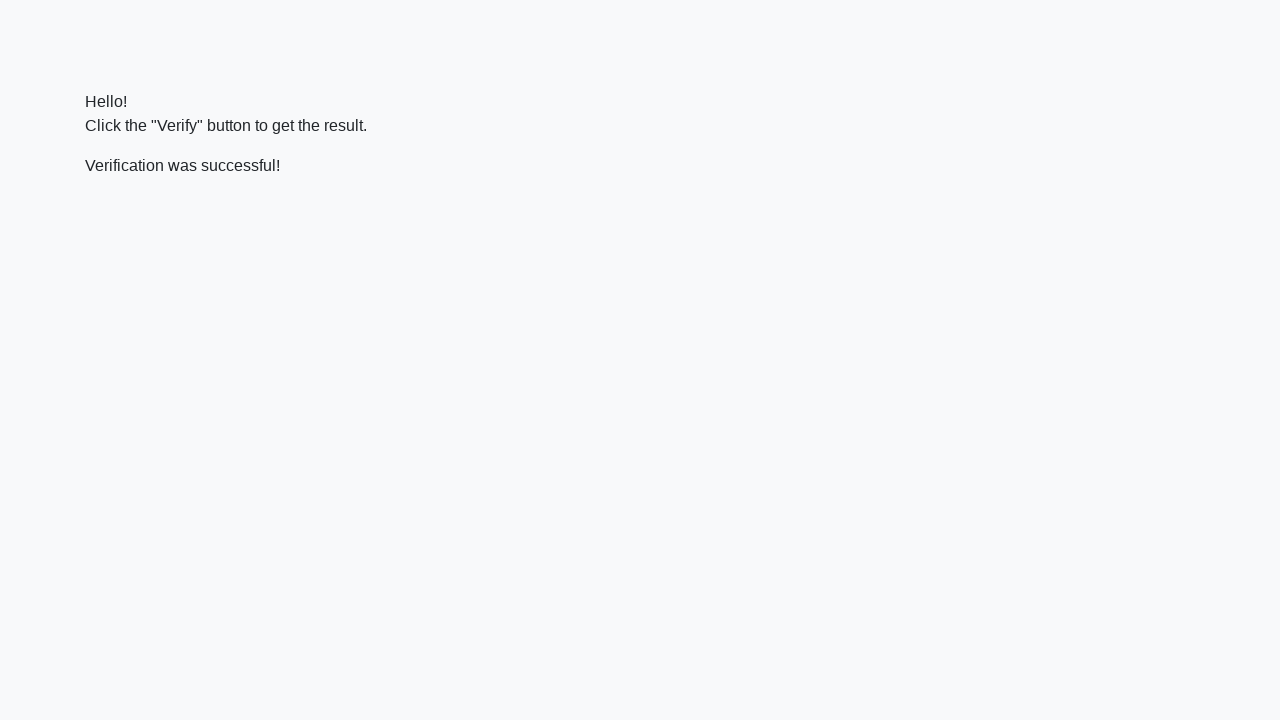

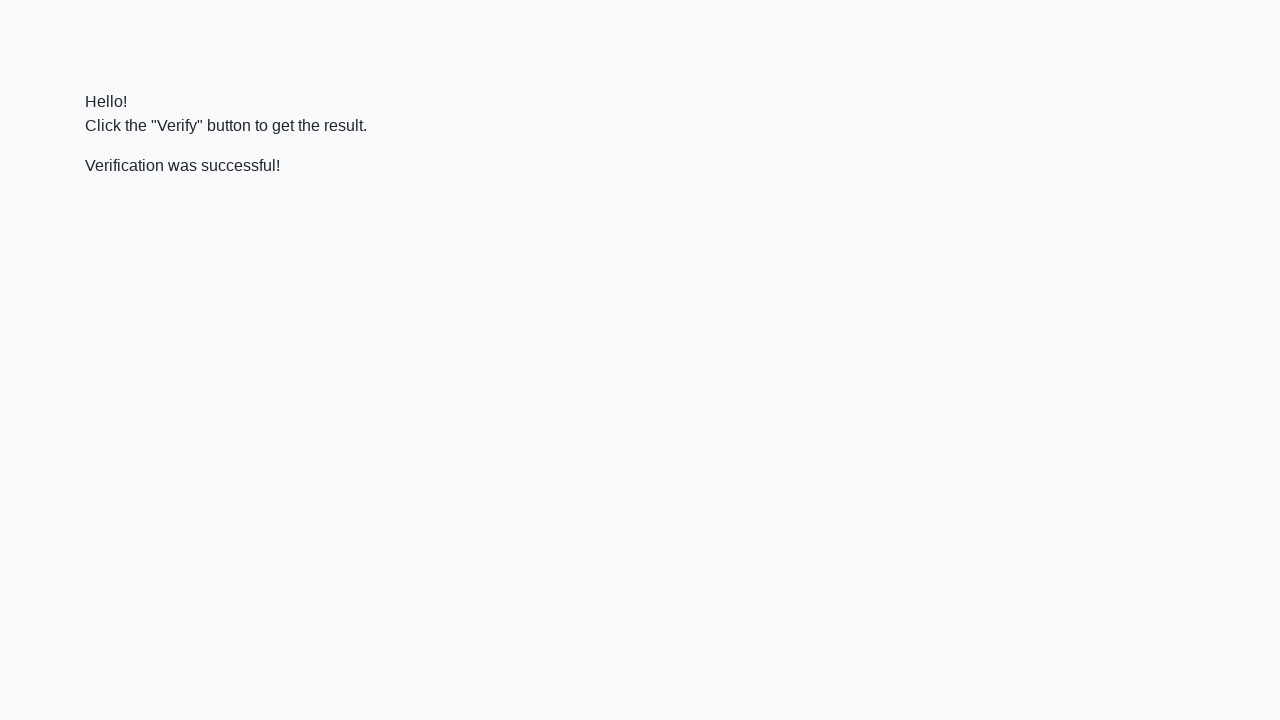